Tests mouse down and mouse up actions on a Home button element to verify mouse interaction functionality

Starting URL: https://www.rahulshettyacademy.com/AutomationPractice/

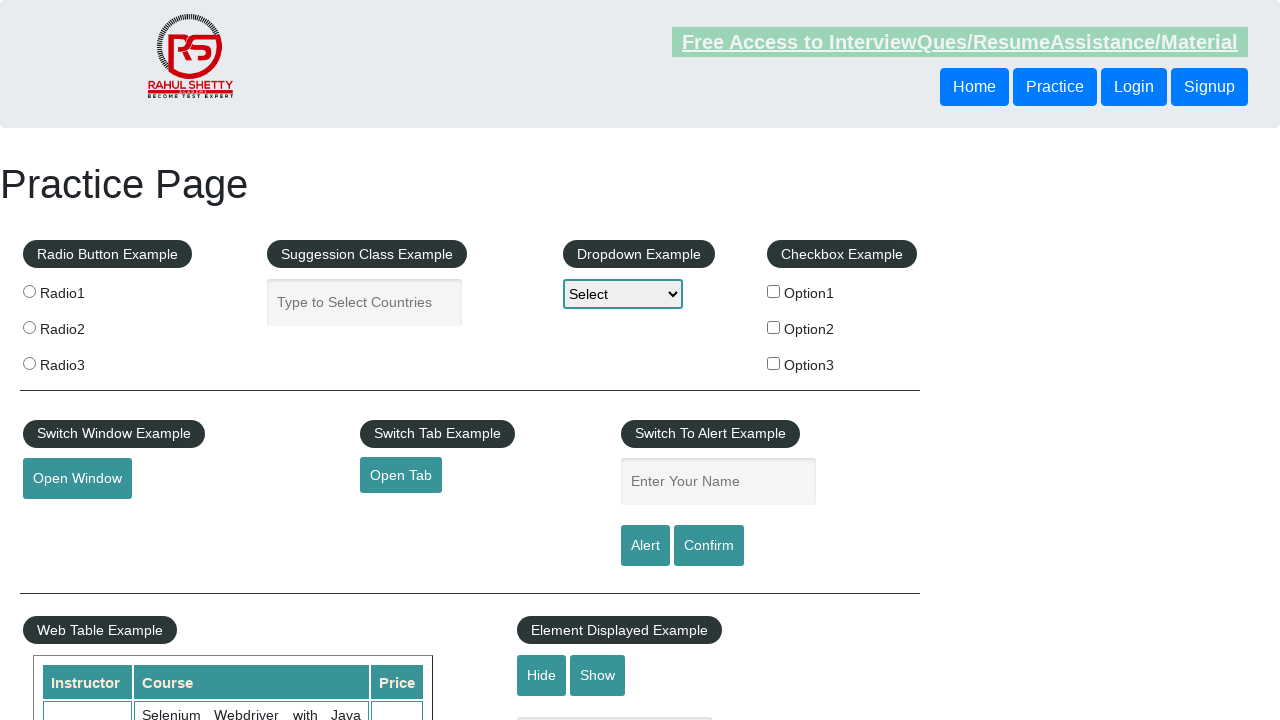

Located Home button element using XPath selector
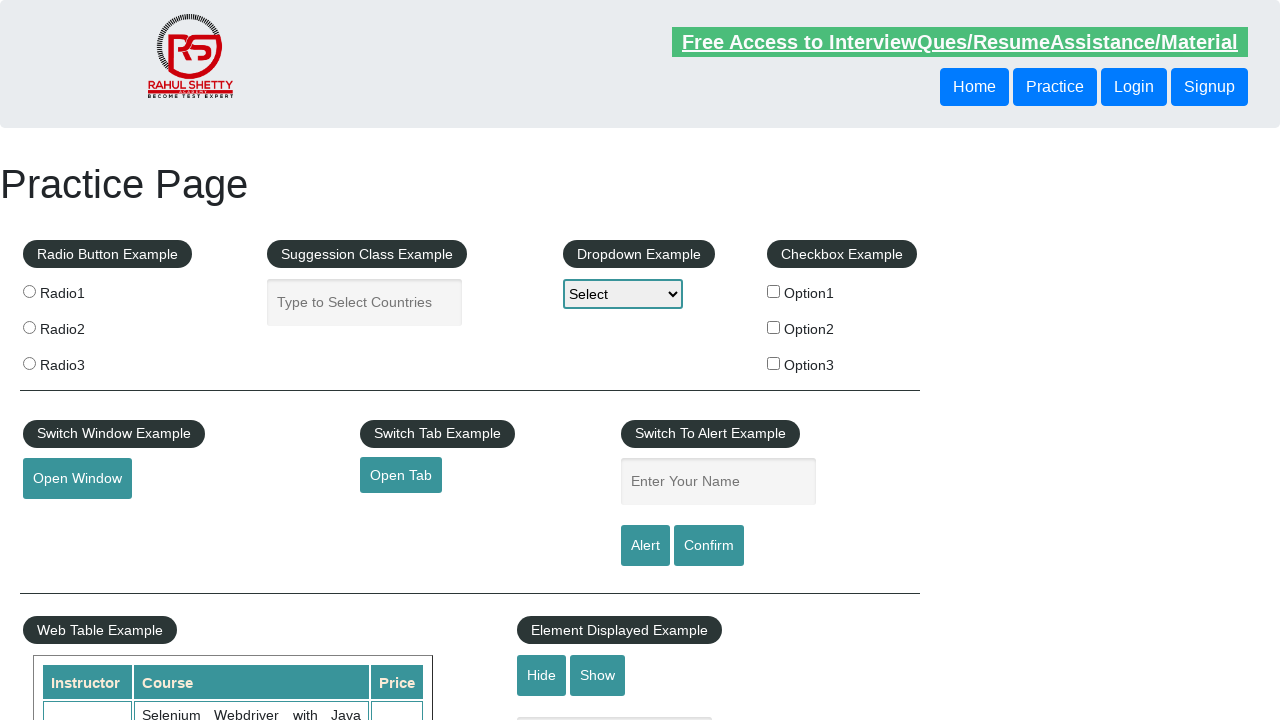

Hovered over Home button at (974, 87) on xpath=//button[text()='Home']
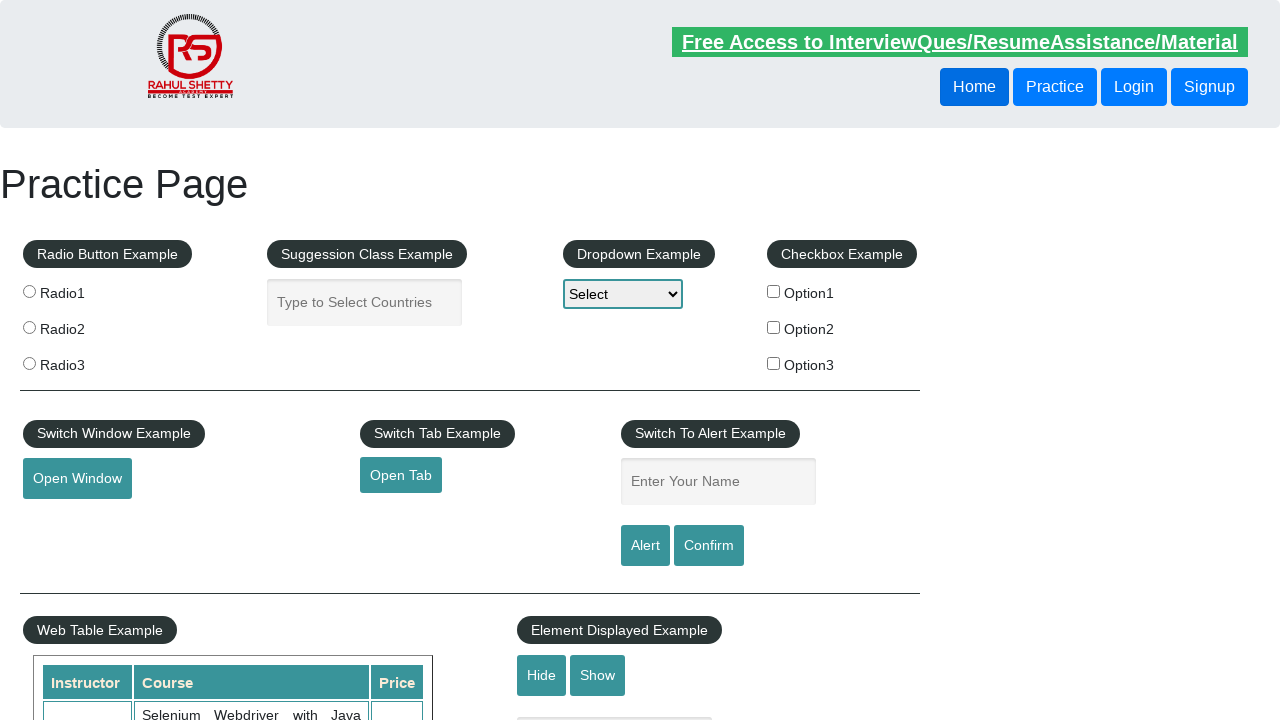

Performed mouse down action on Home button at (974, 87)
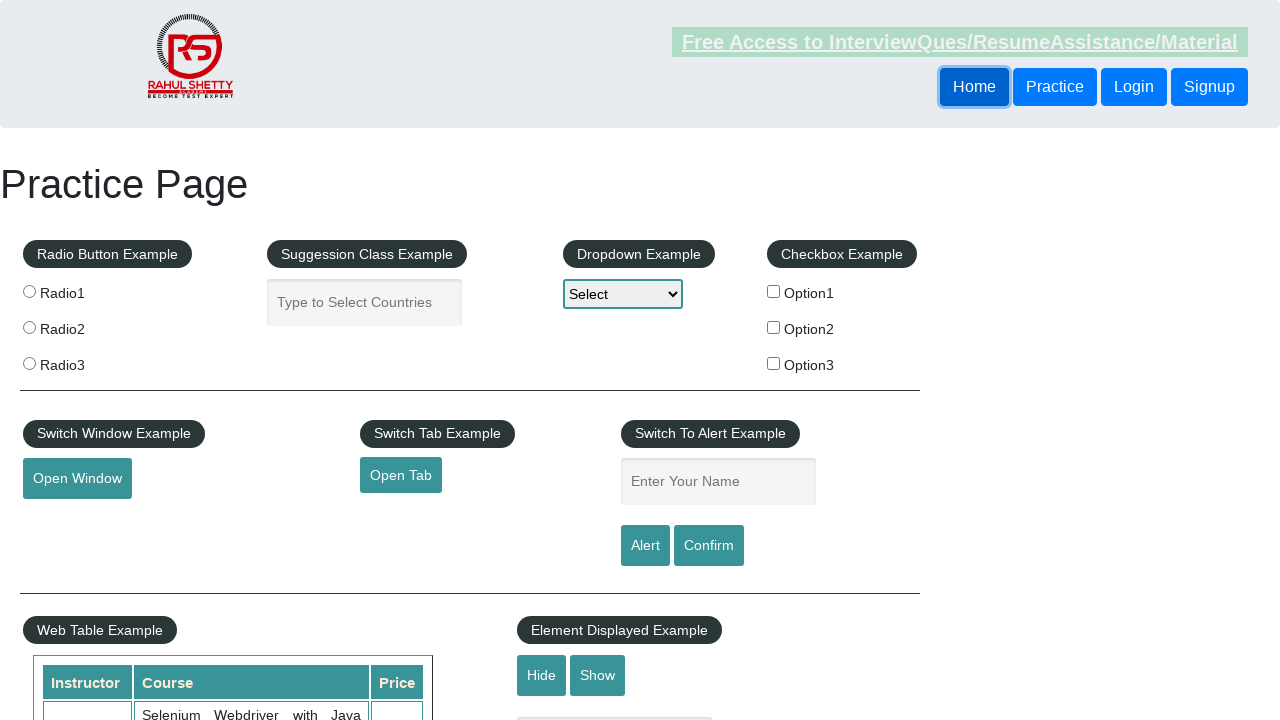

Waited 1000ms to simulate holding mouse button down
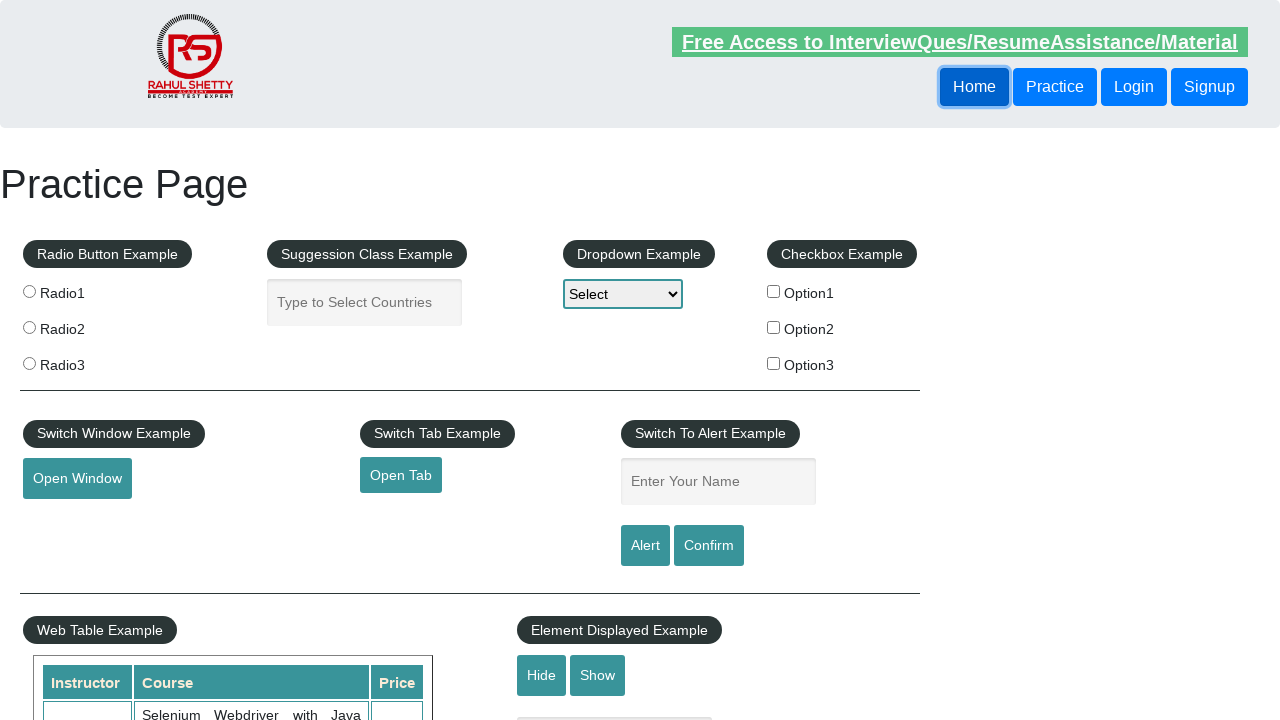

Performed mouse up action to release Home button at (974, 87)
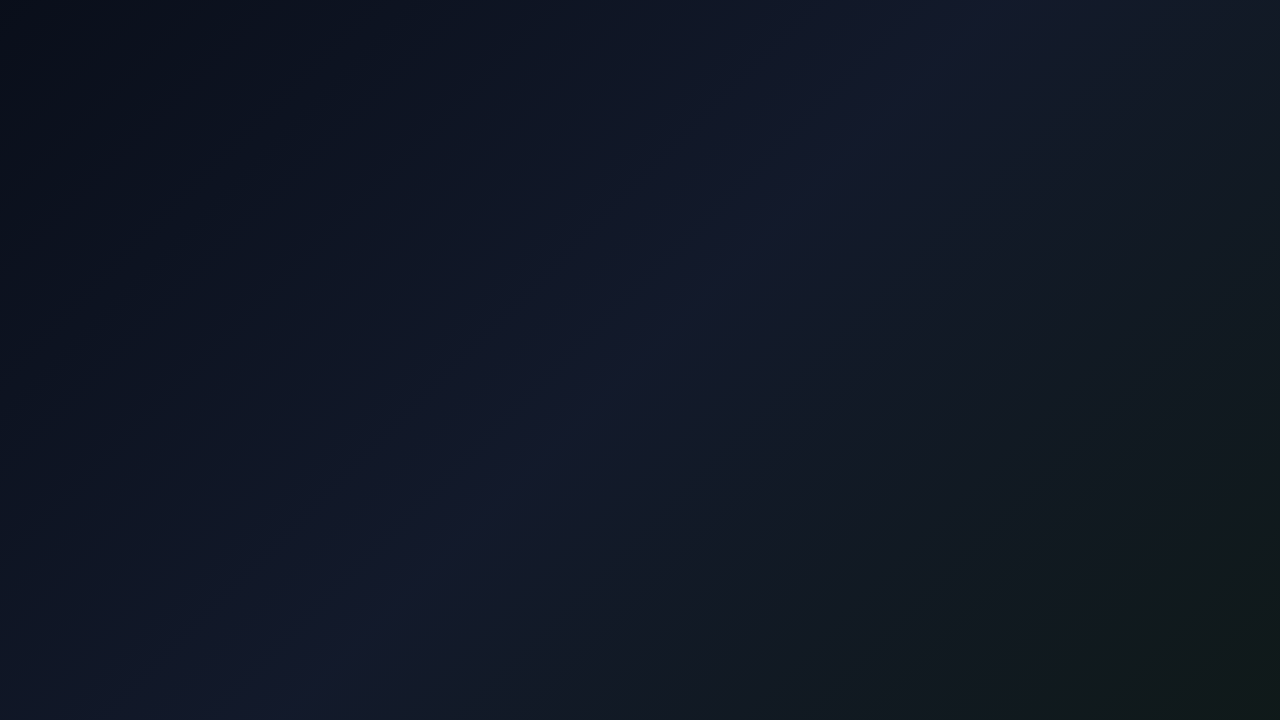

Waited 1000ms to observe the result of mouse interaction
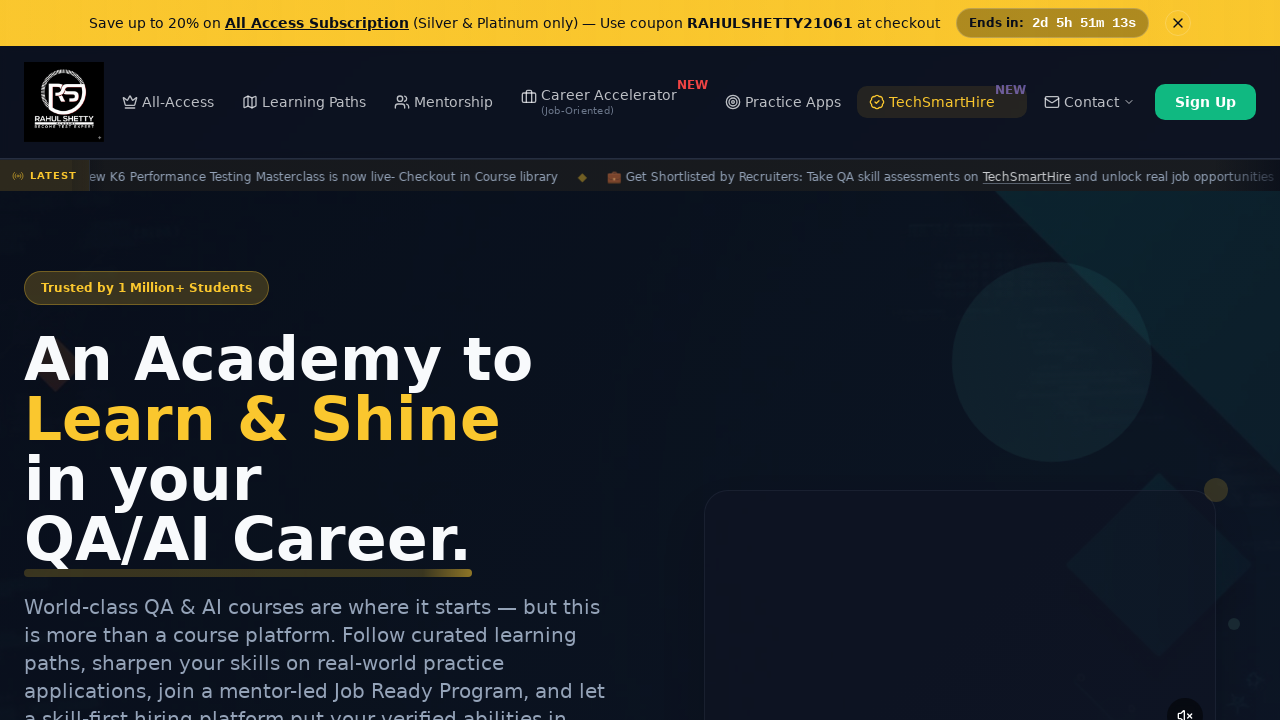

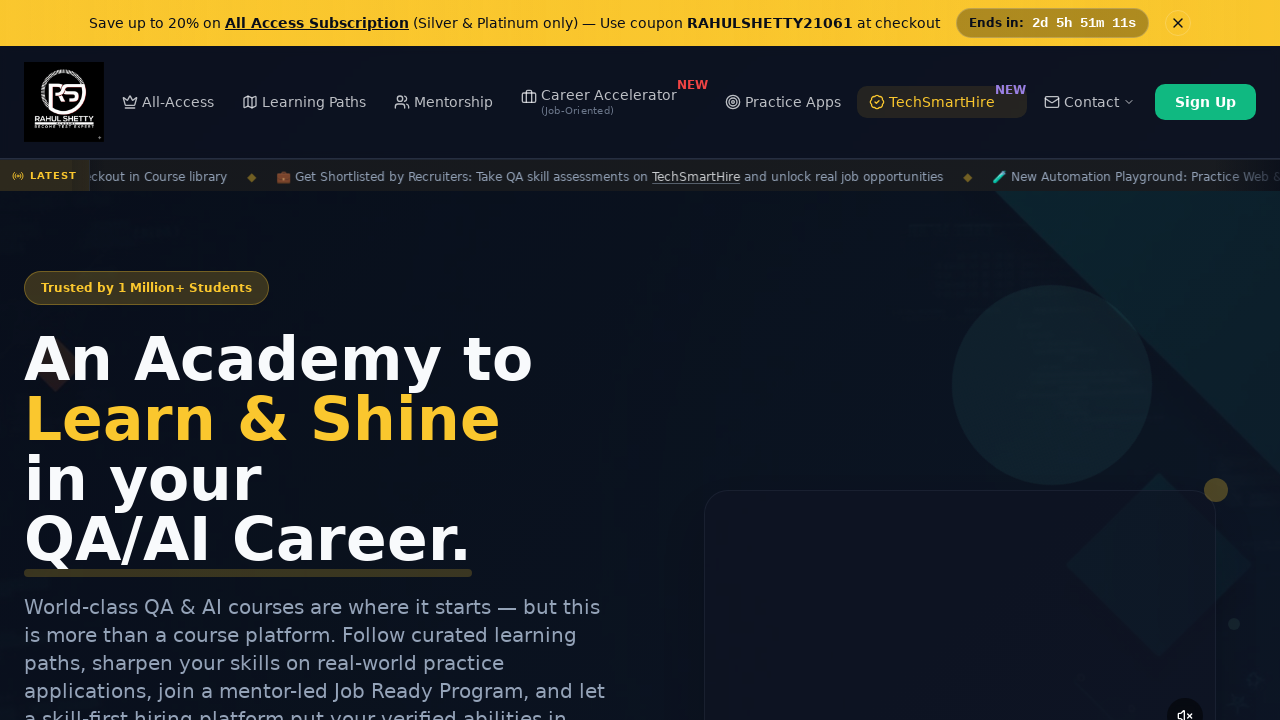